Tests search functionality by randomly selecting a product from a predefined list and submitting the search form

Starting URL: https://prod-kurs.coderslab.pl

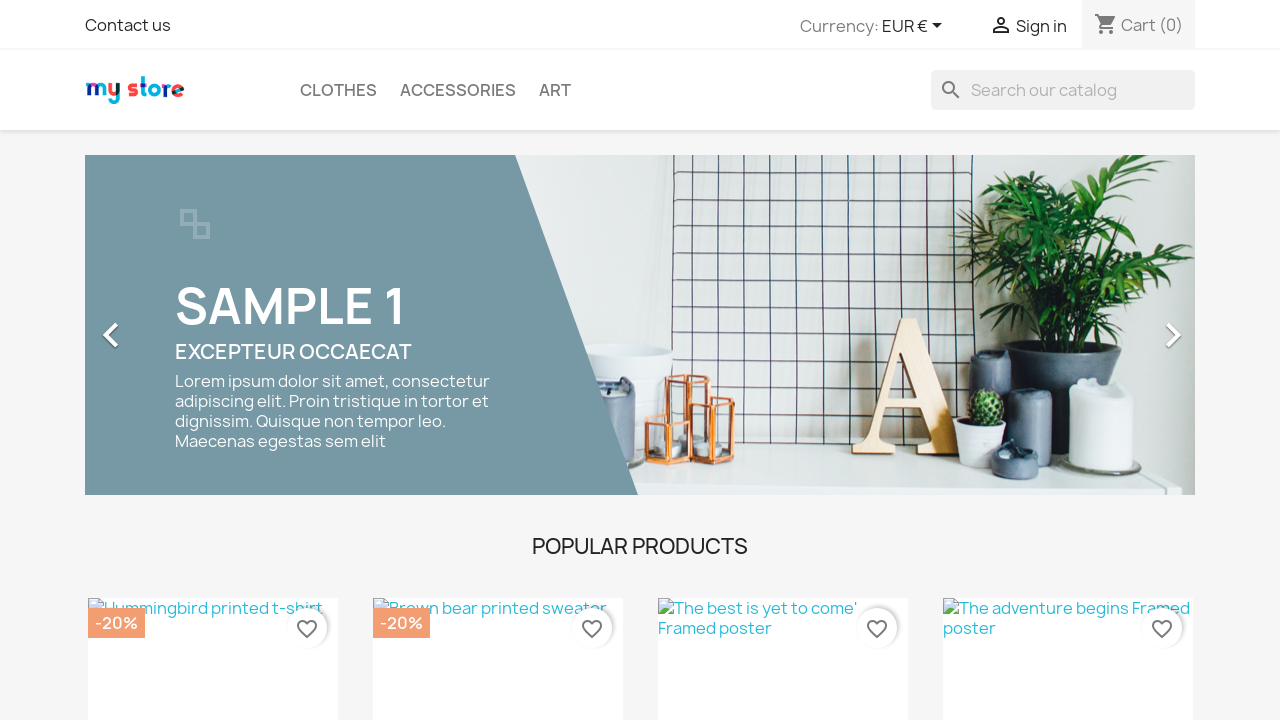

Randomly selected product: 'graphics' from available products
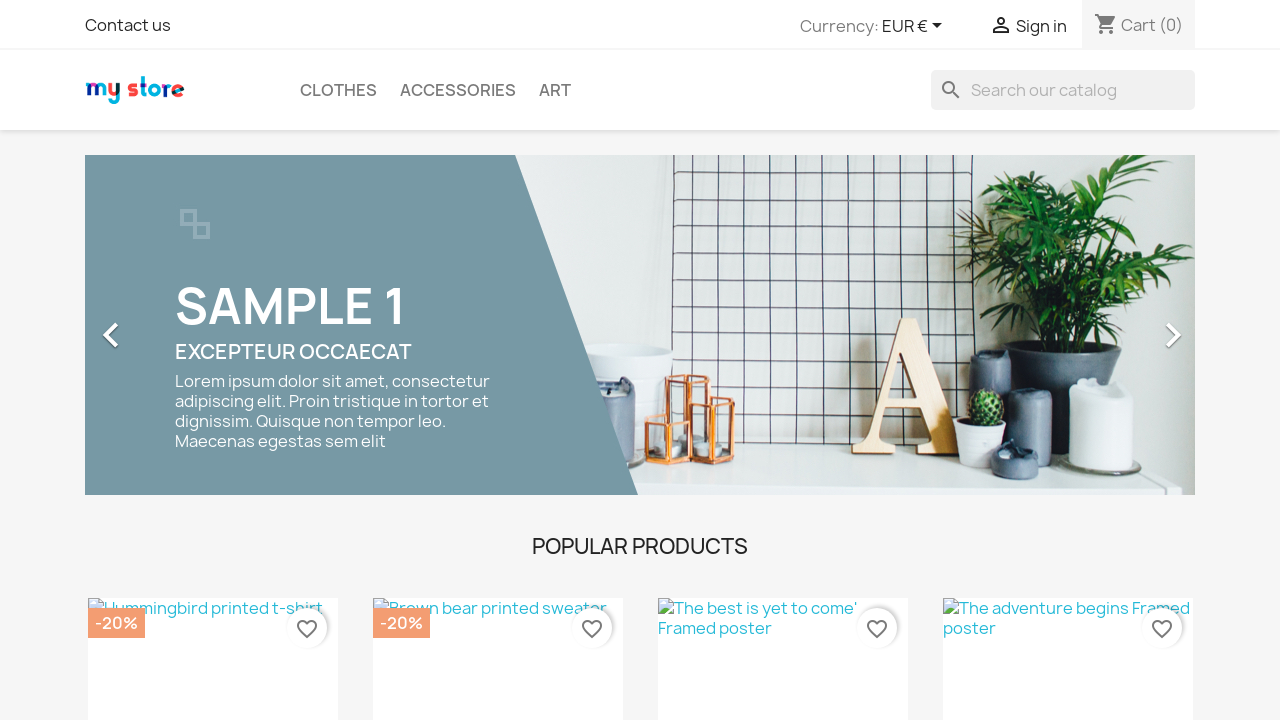

Cleared search field on input[name='s']
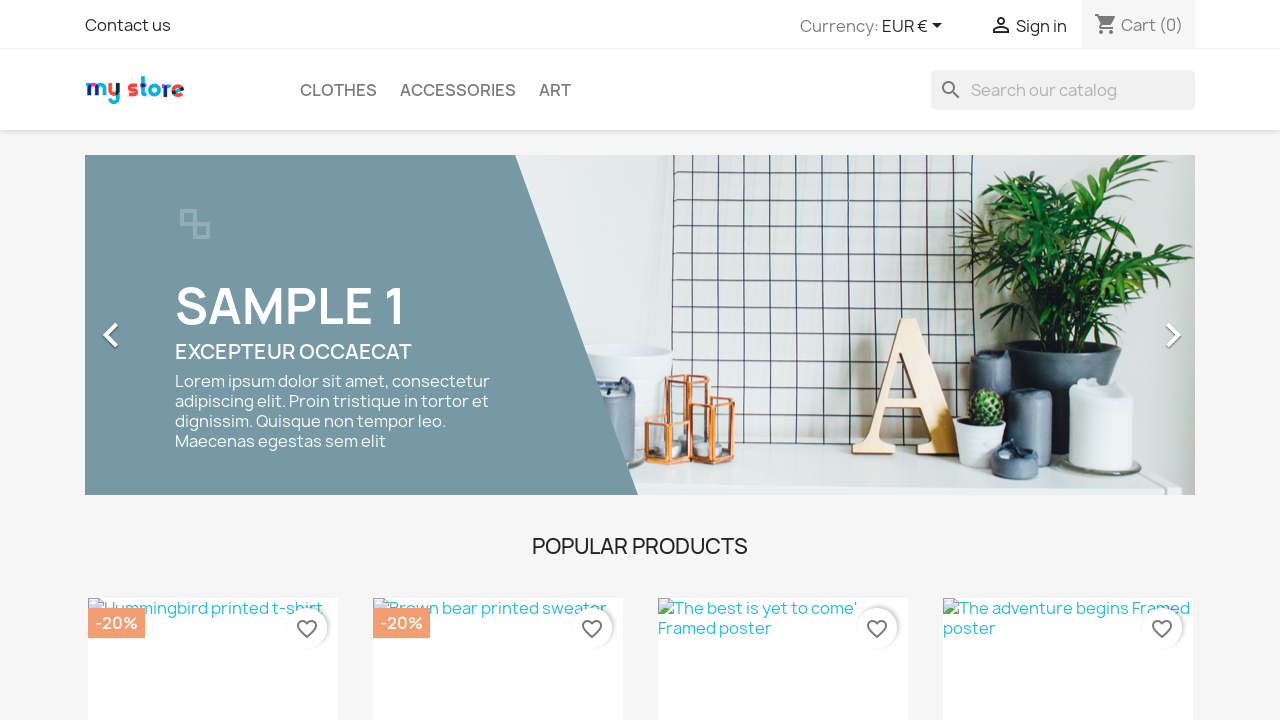

Entered 'graphics' into search field on input[name='s']
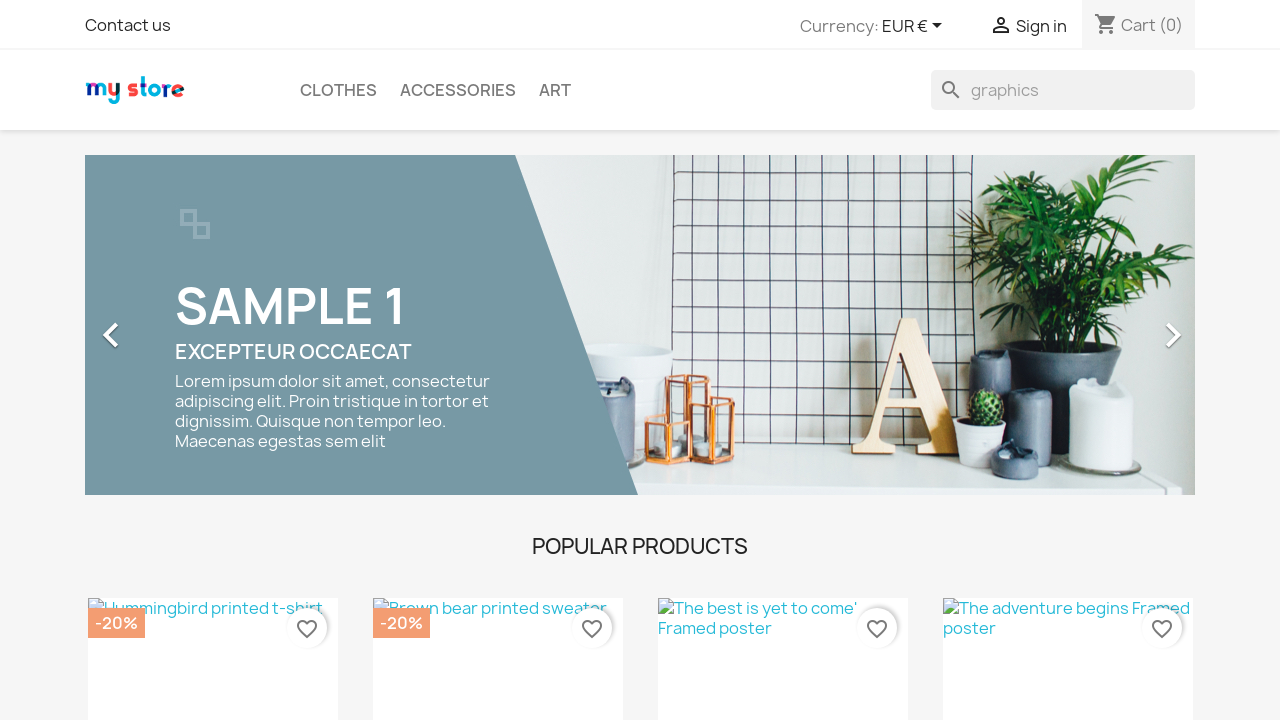

Submitted search form by pressing Enter on input[name='s']
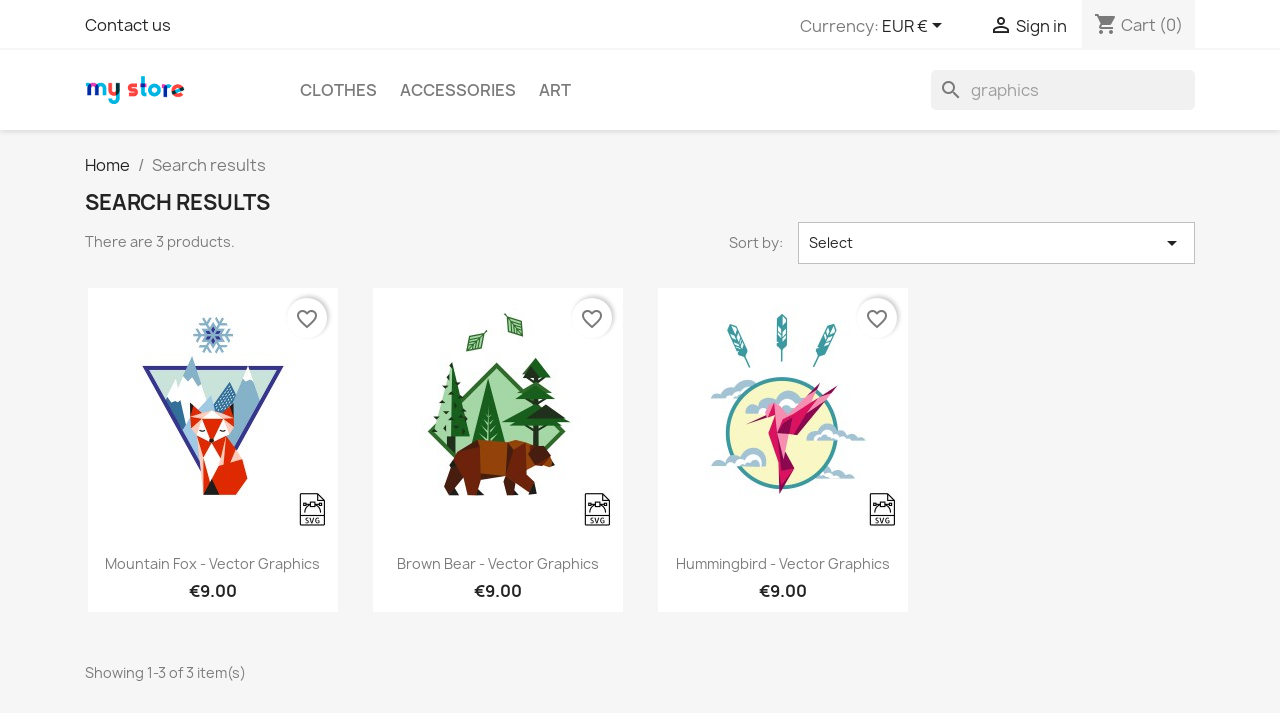

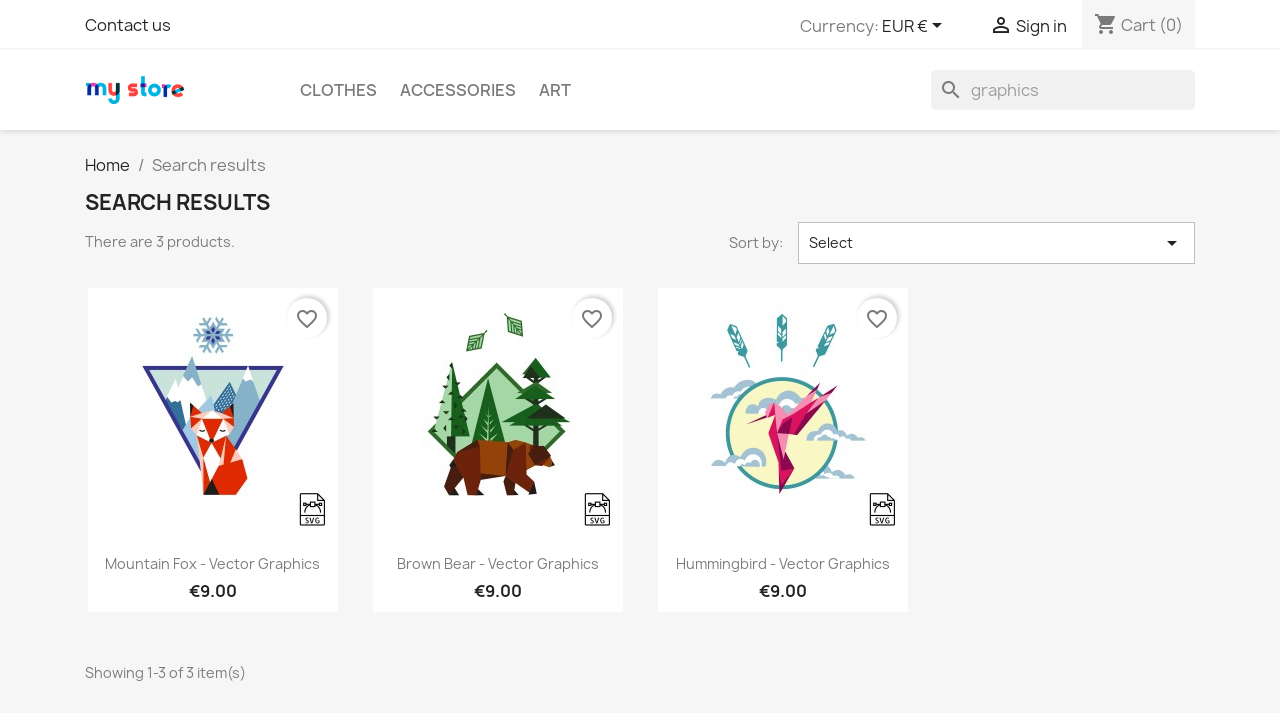